Tests JavaScript Prompt dialog by clicking the third alert button, entering "Abdullah" into the prompt, accepting it, and verifying the result contains "Abdullah".

Starting URL: https://the-internet.herokuapp.com/javascript_alerts

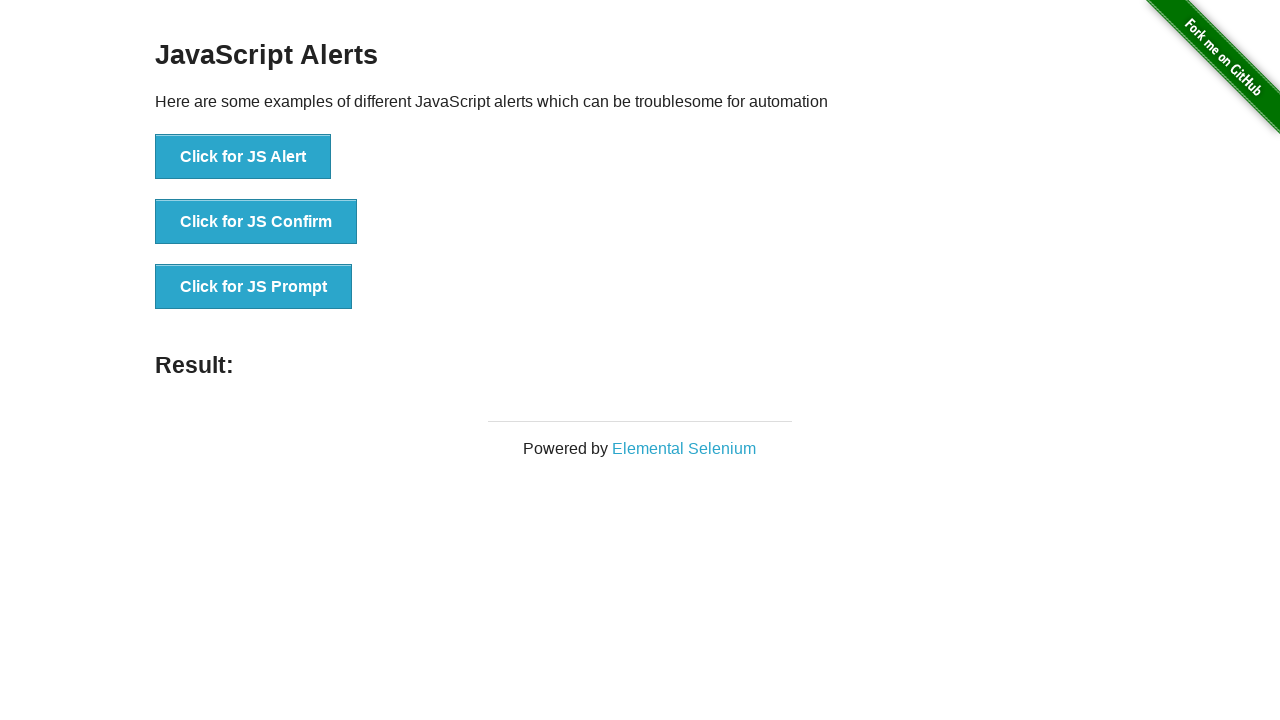

Set up dialog handler to accept prompt with 'Abdullah'
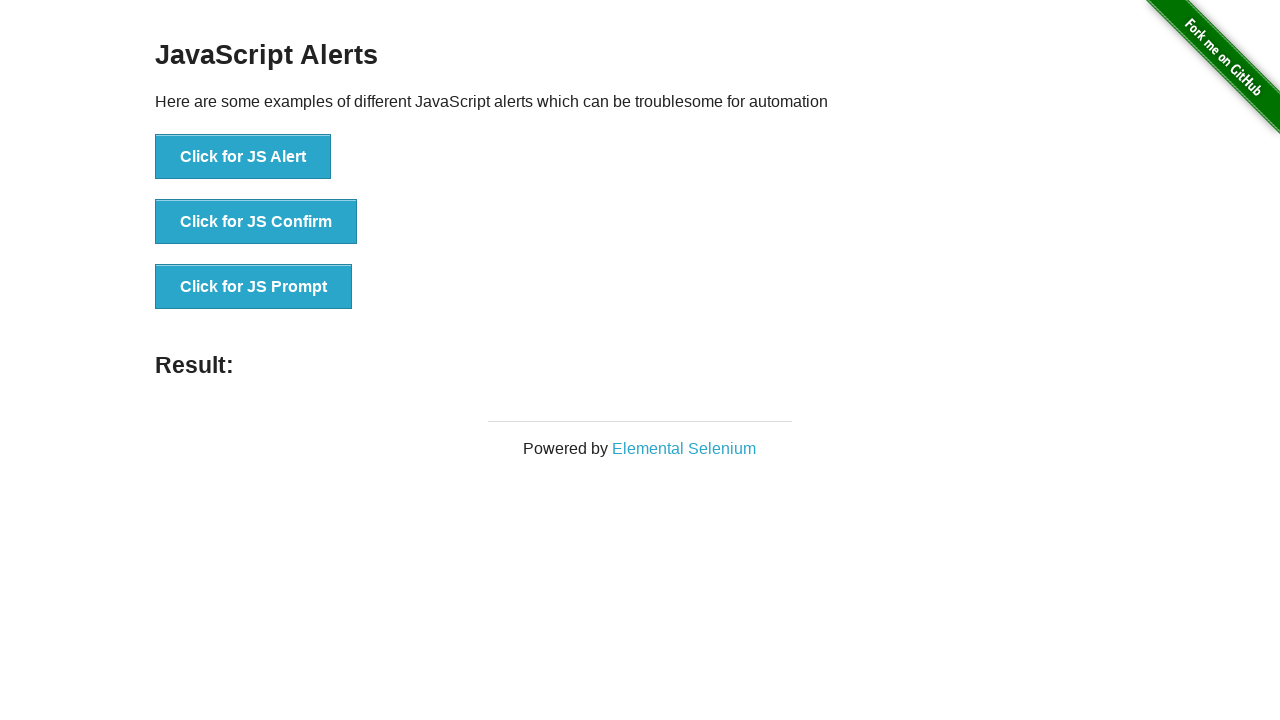

Clicked the JavaScript Prompt button at (254, 287) on xpath=//*[text()='Click for JS Prompt']
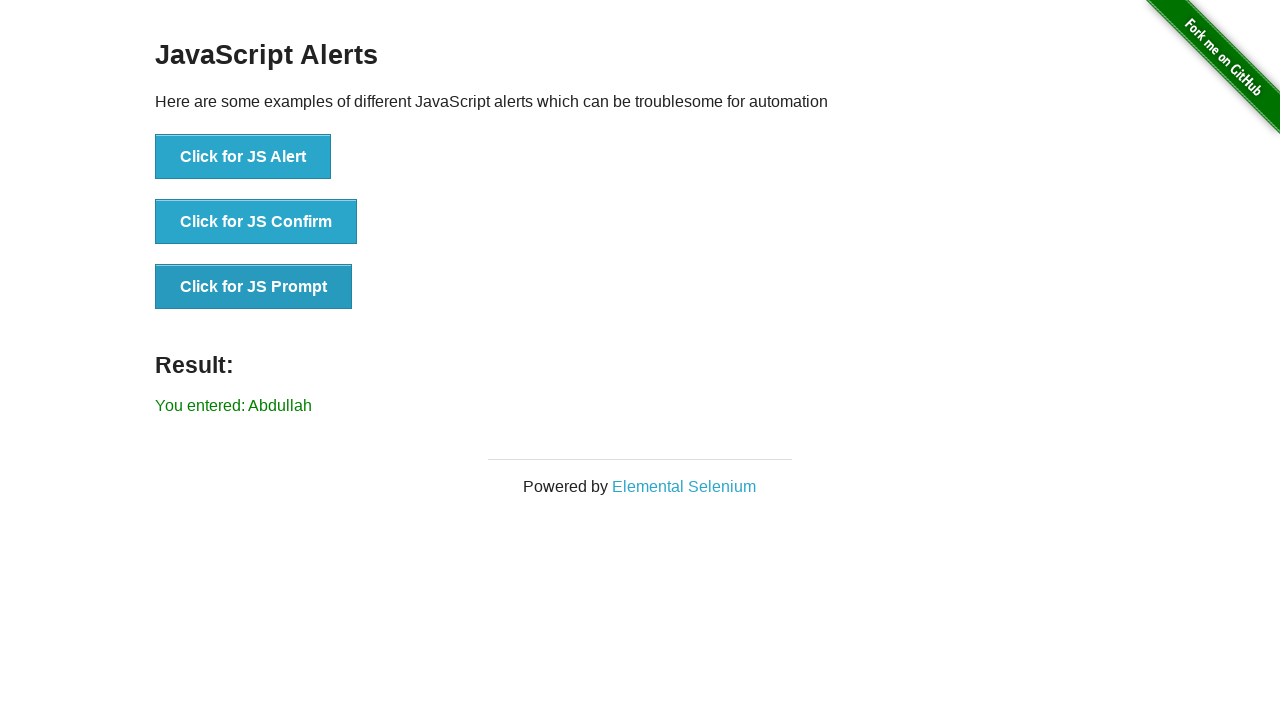

Result element loaded after prompt dialog was handled
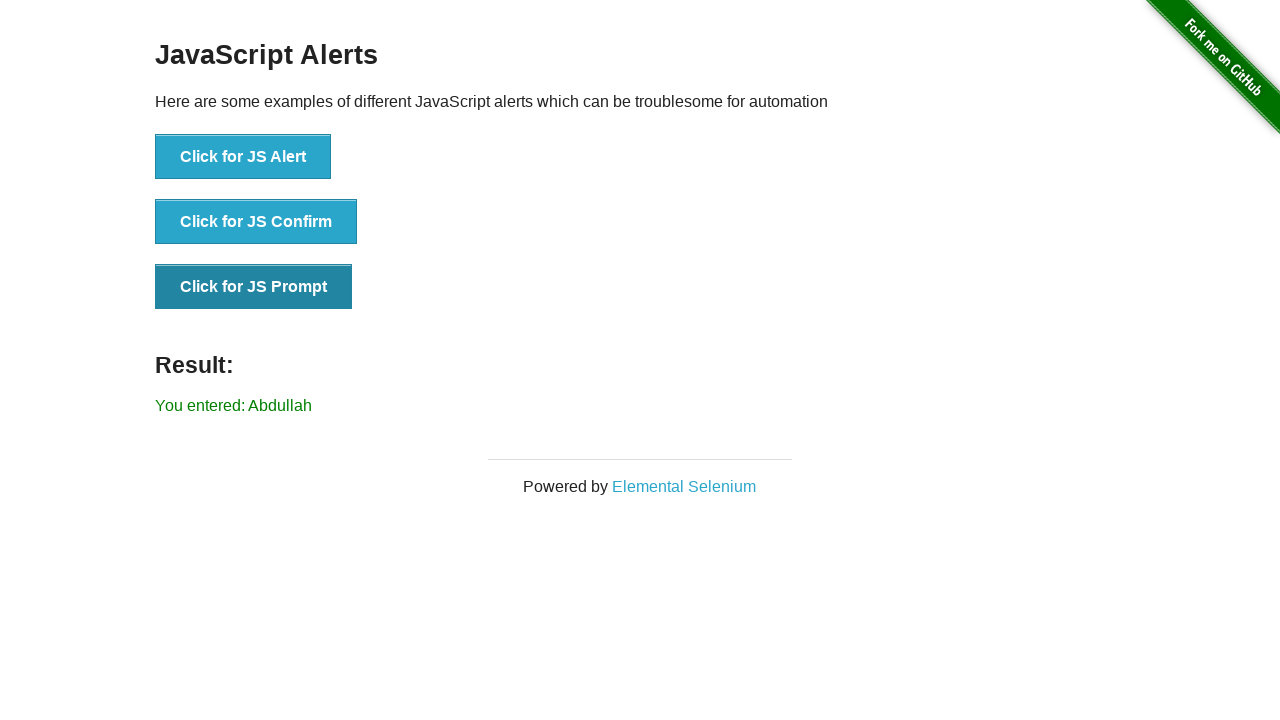

Retrieved result text from the page
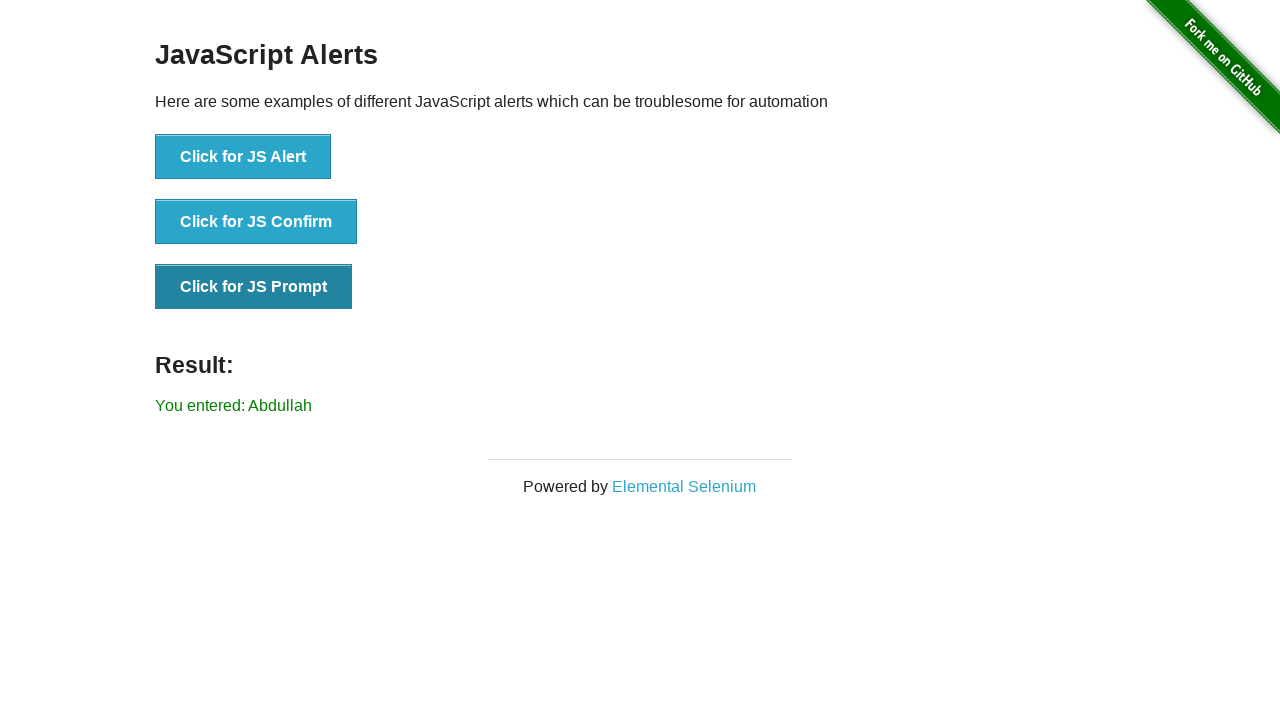

Verified that result text contains 'Abdullah'
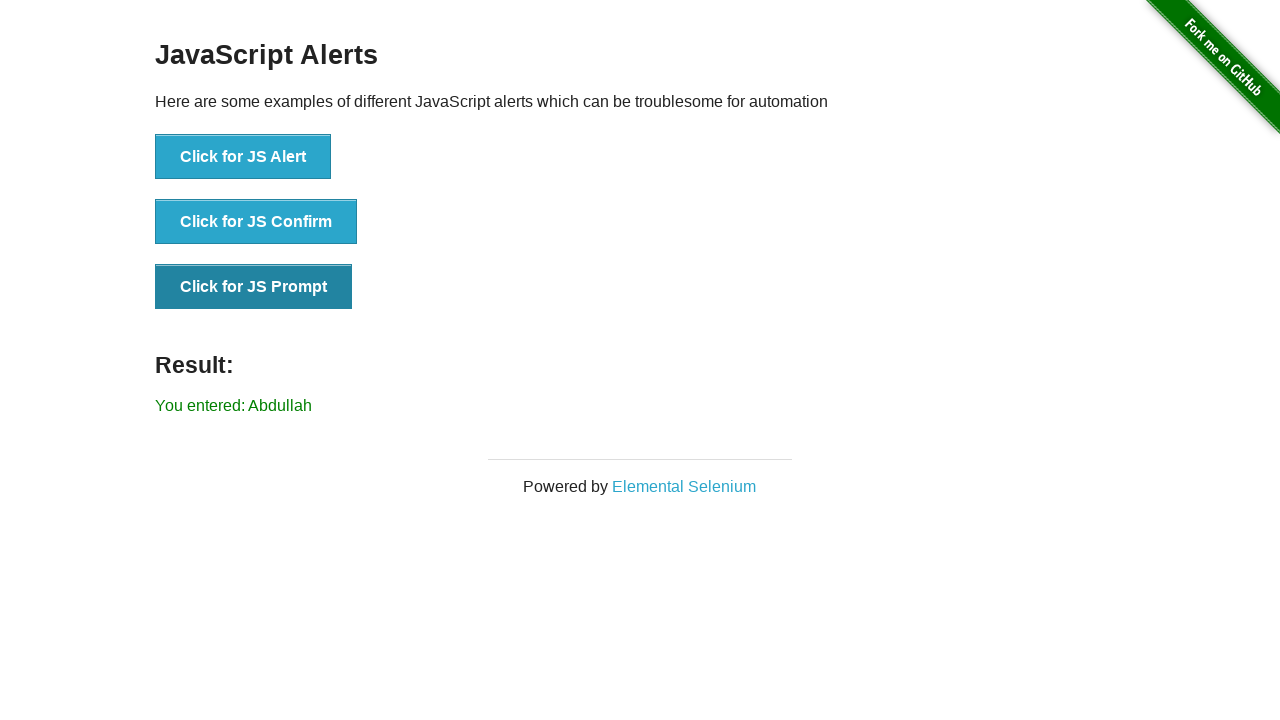

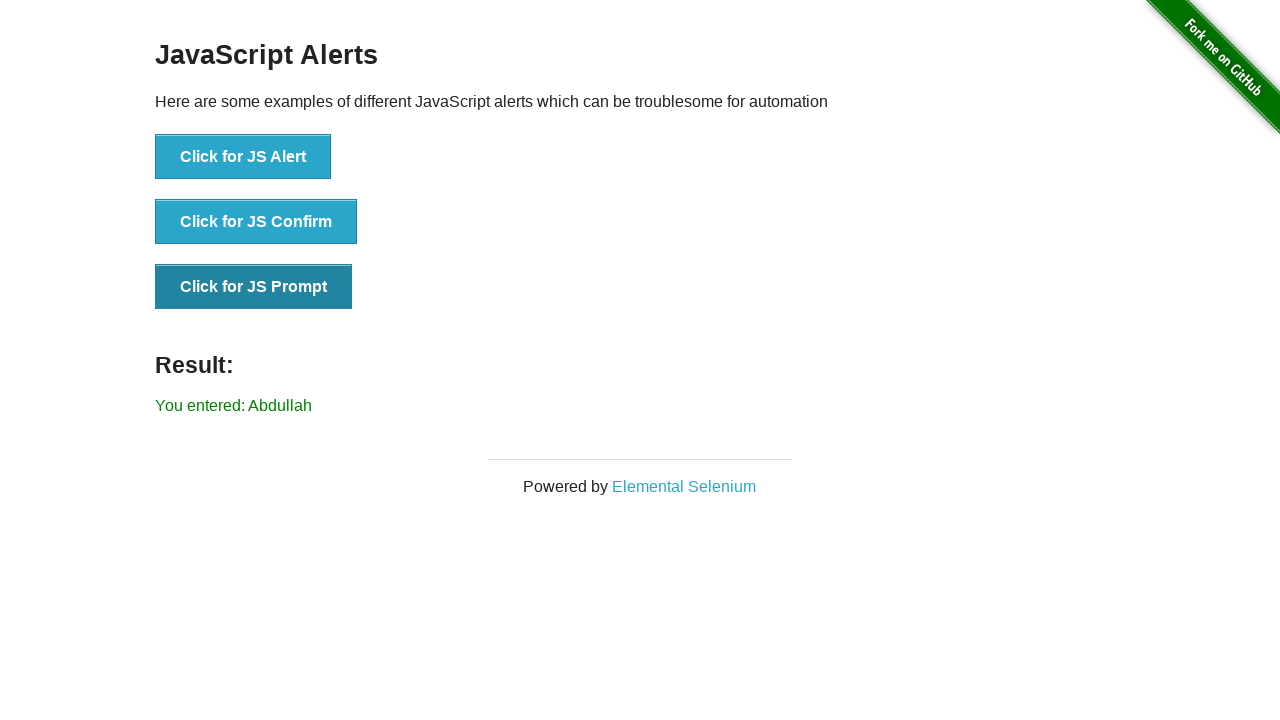